Navigates to Mars news page and verifies that news content elements are present and loaded

Starting URL: https://data-class-mars.s3.amazonaws.com/Mars/index.html

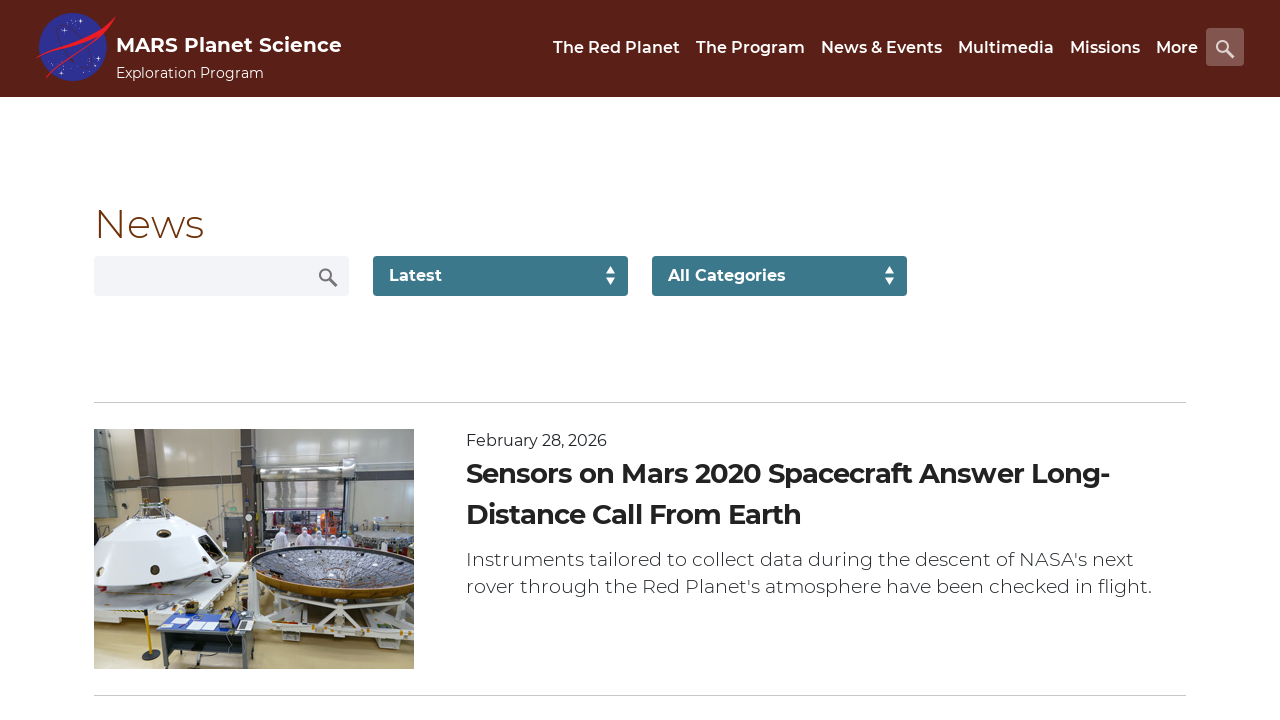

Navigated to Mars news page
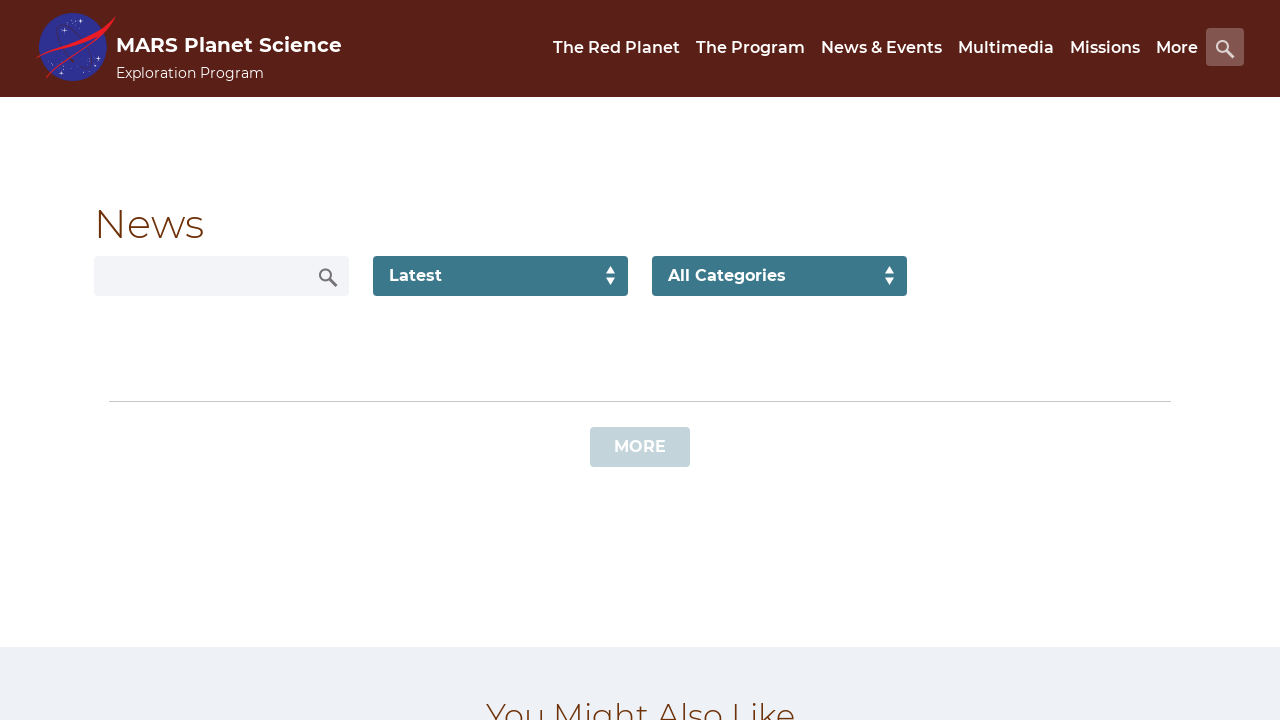

News list text element loaded
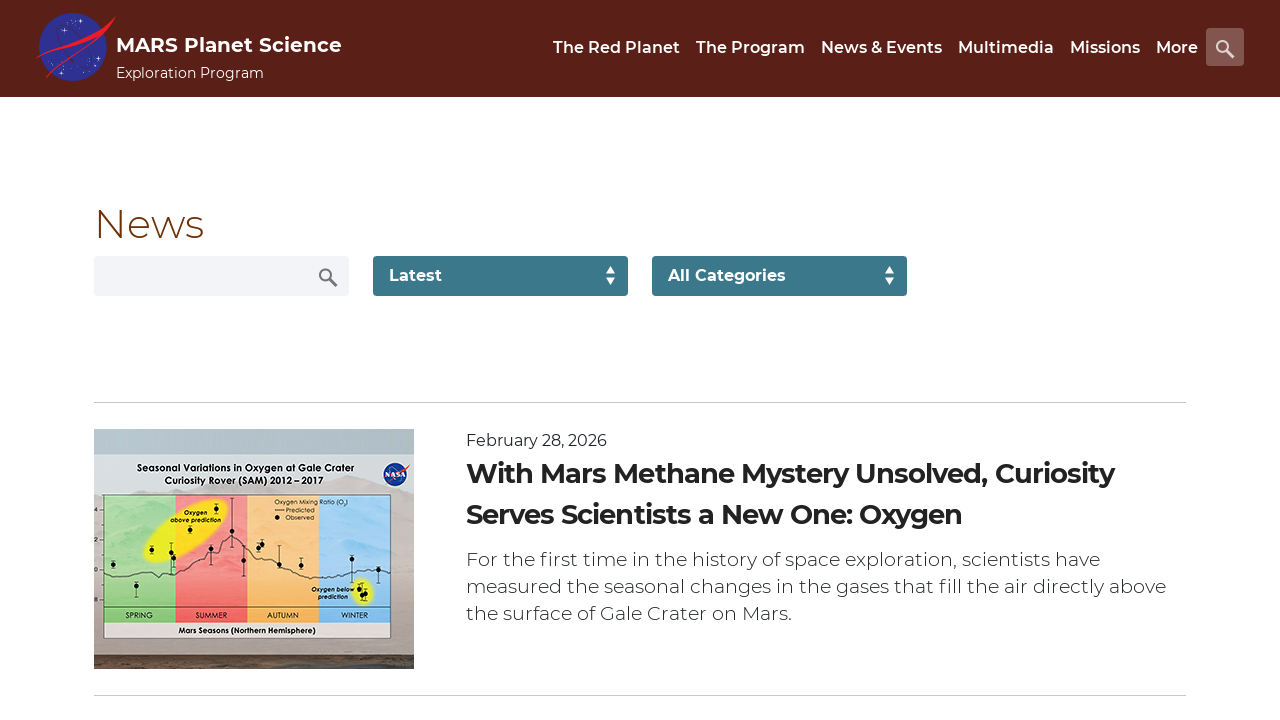

News title element is present
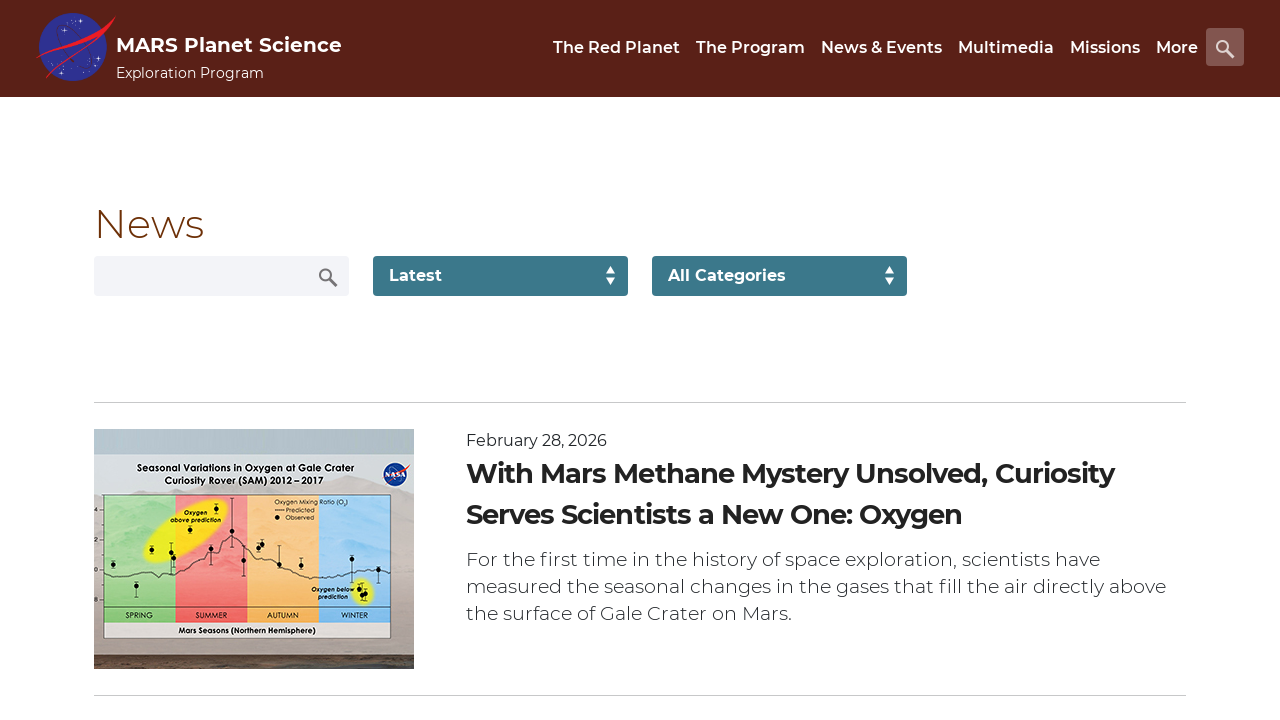

Article teaser body element is present
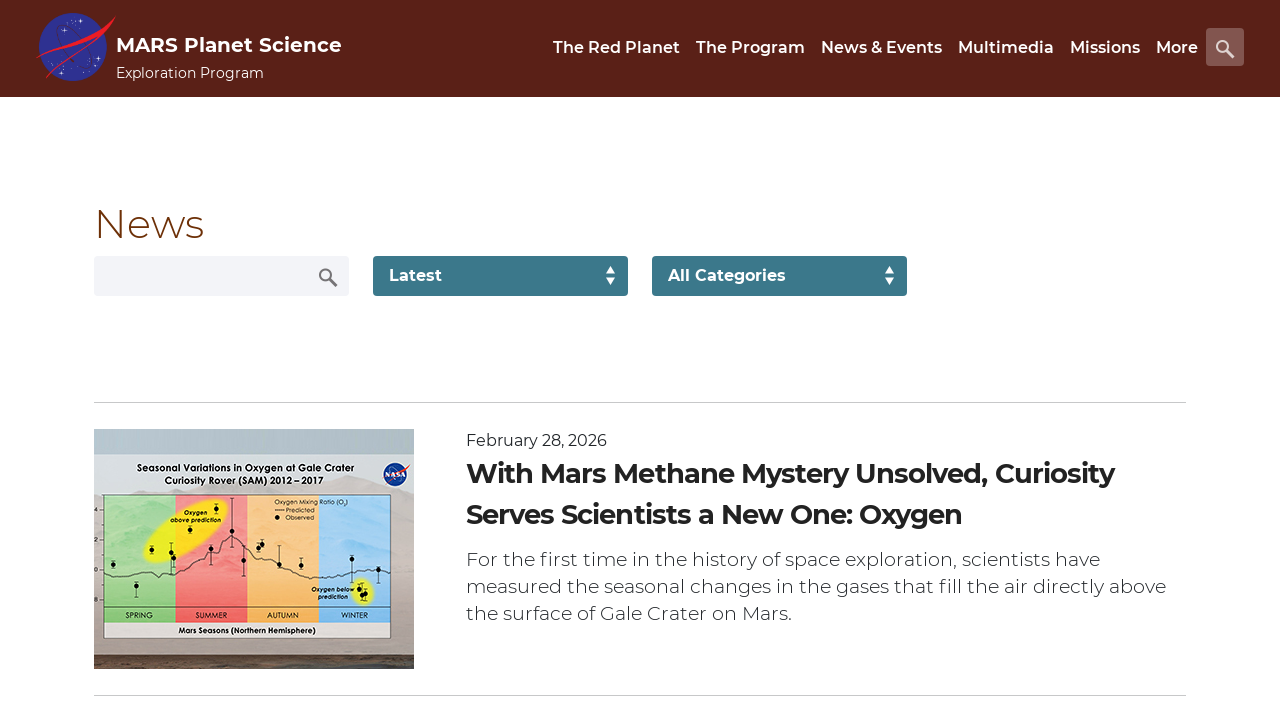

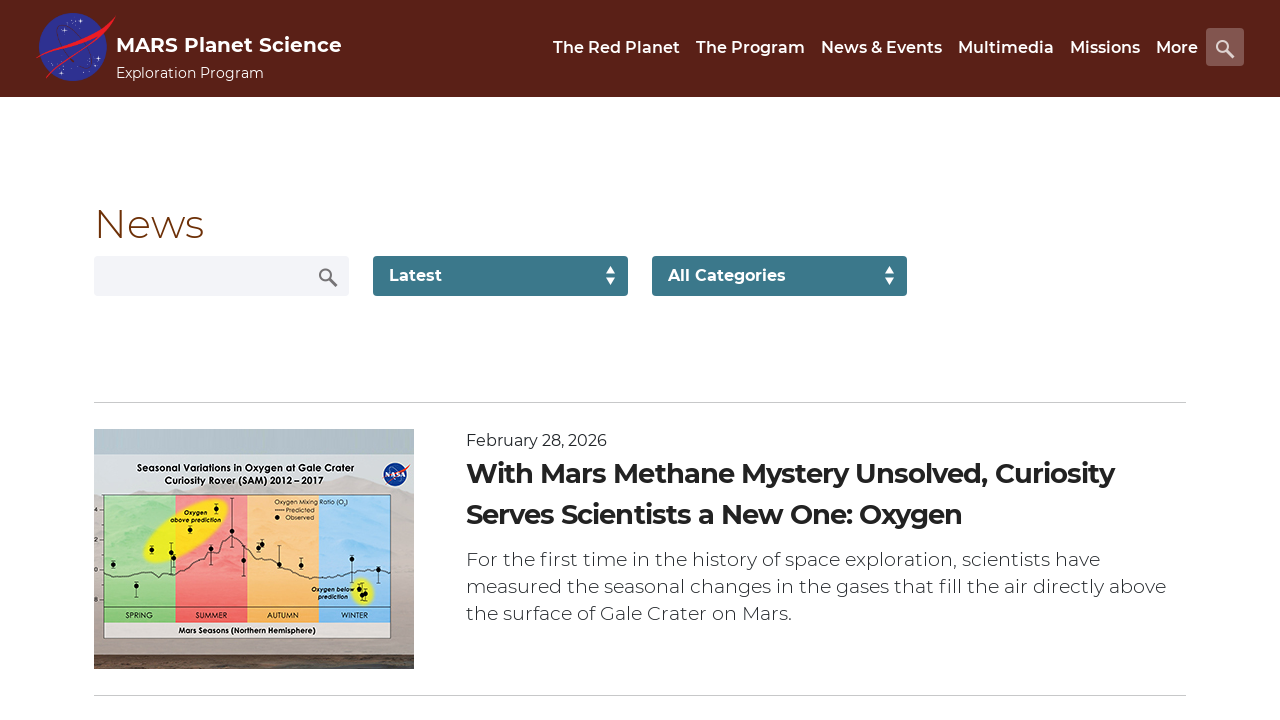